Tests that new todo items are appended to the bottom of the list

Starting URL: https://demo.playwright.dev/todomvc

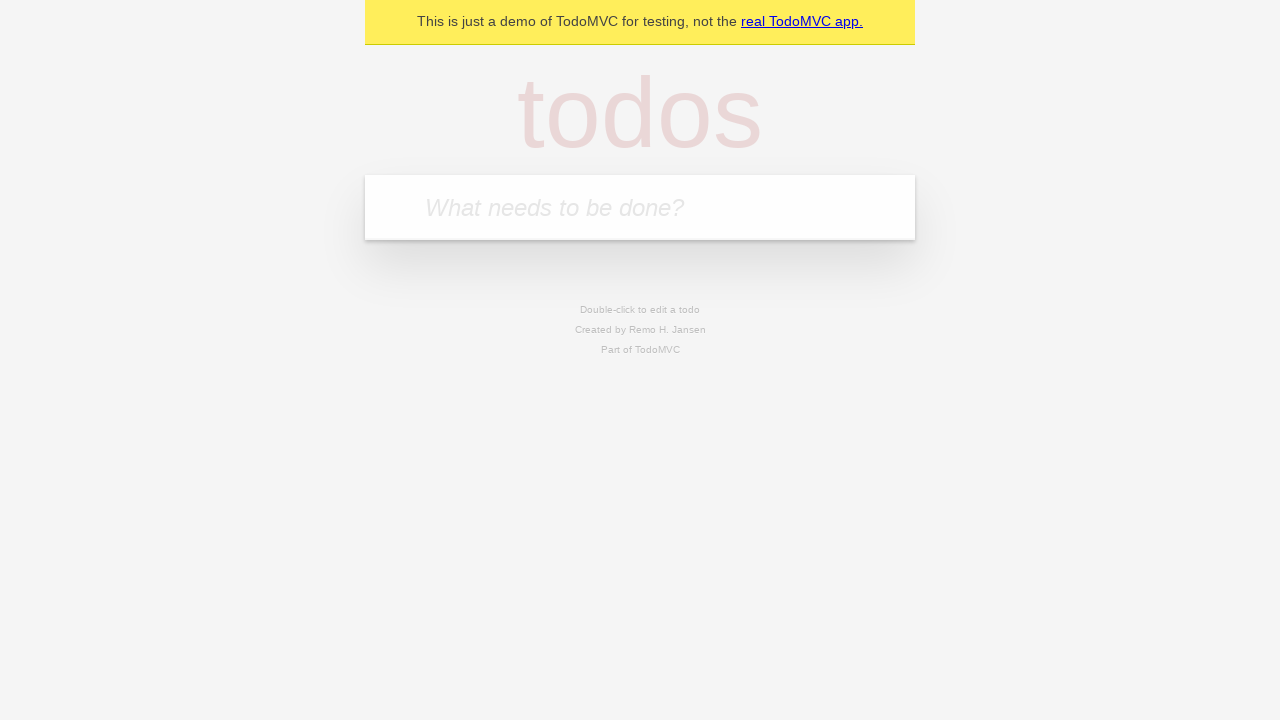

Located the todo input field
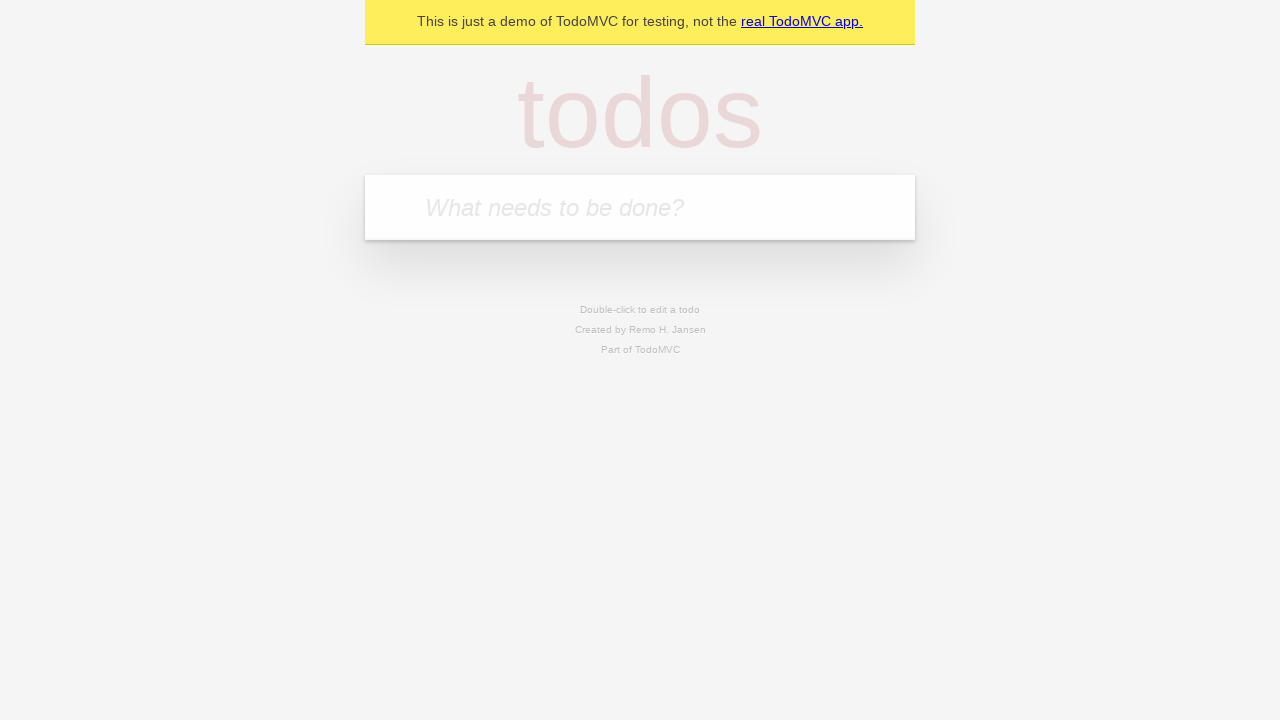

Filled todo input with 'buy some cheese' on internal:attr=[placeholder="What needs to be done?"i]
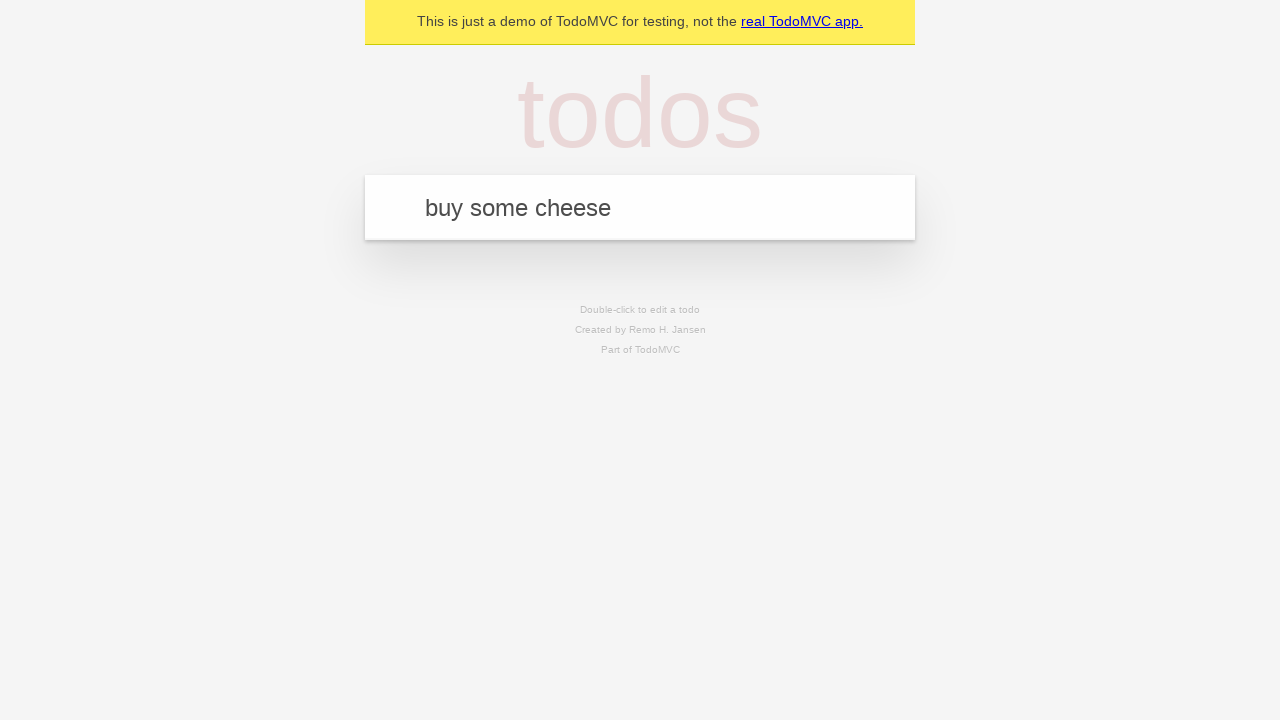

Pressed Enter to add 'buy some cheese' to the list on internal:attr=[placeholder="What needs to be done?"i]
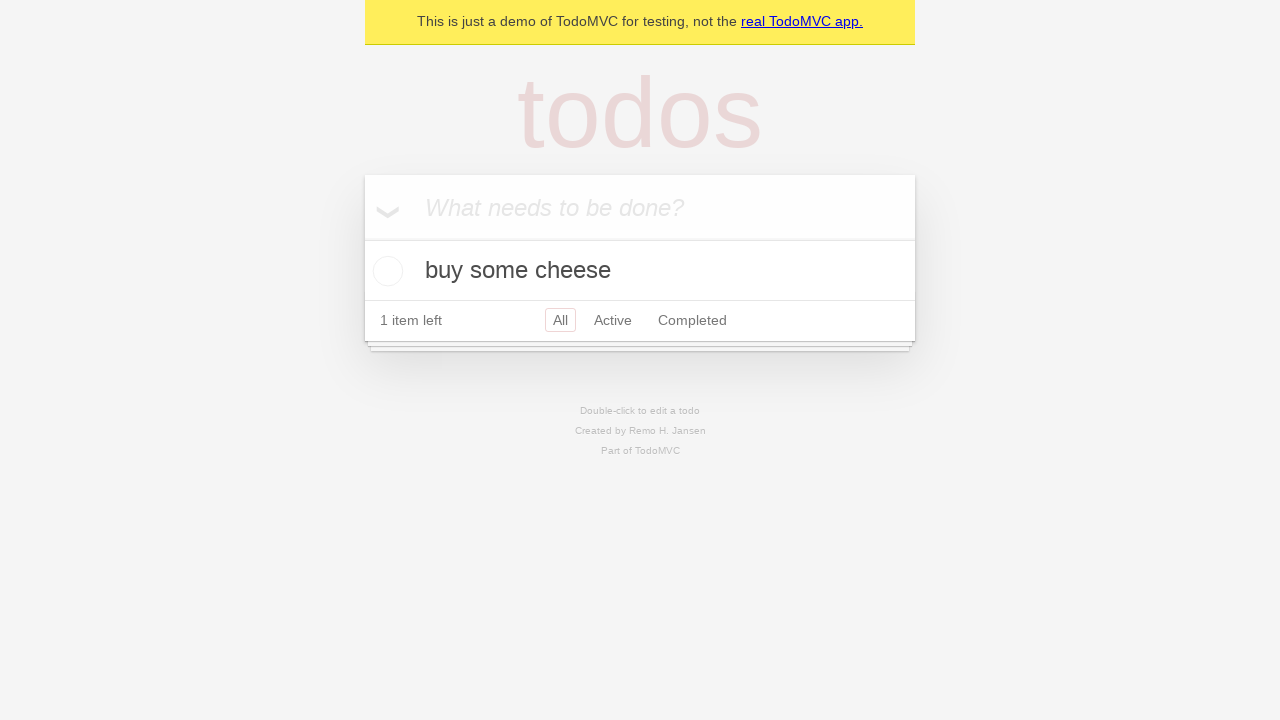

Filled todo input with 'feed the cat' on internal:attr=[placeholder="What needs to be done?"i]
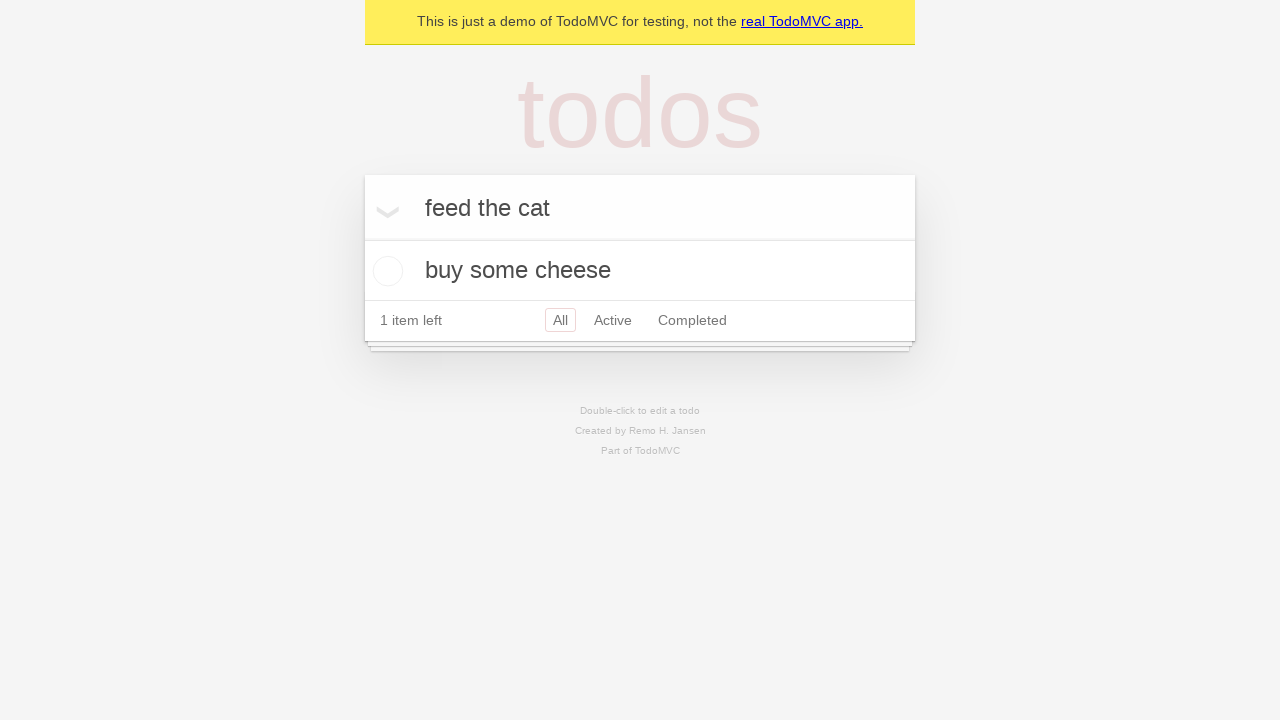

Pressed Enter to add 'feed the cat' to the list on internal:attr=[placeholder="What needs to be done?"i]
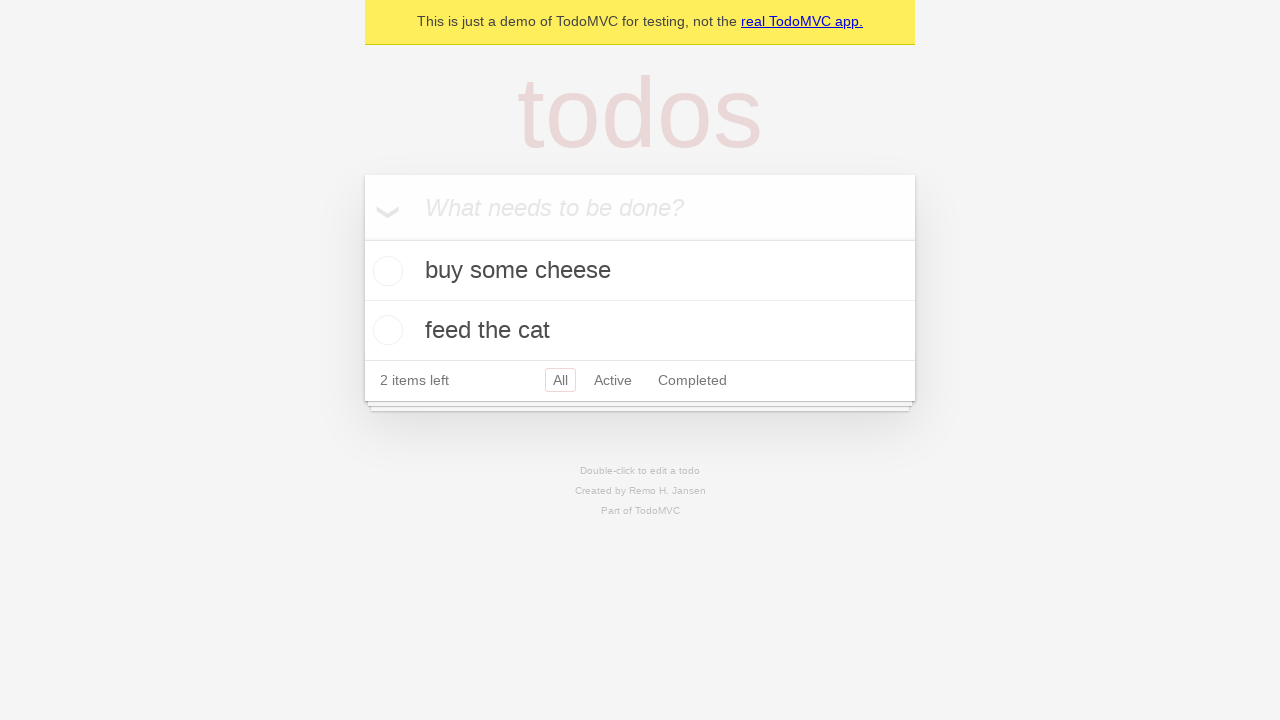

Filled todo input with 'book a doctors appointment' on internal:attr=[placeholder="What needs to be done?"i]
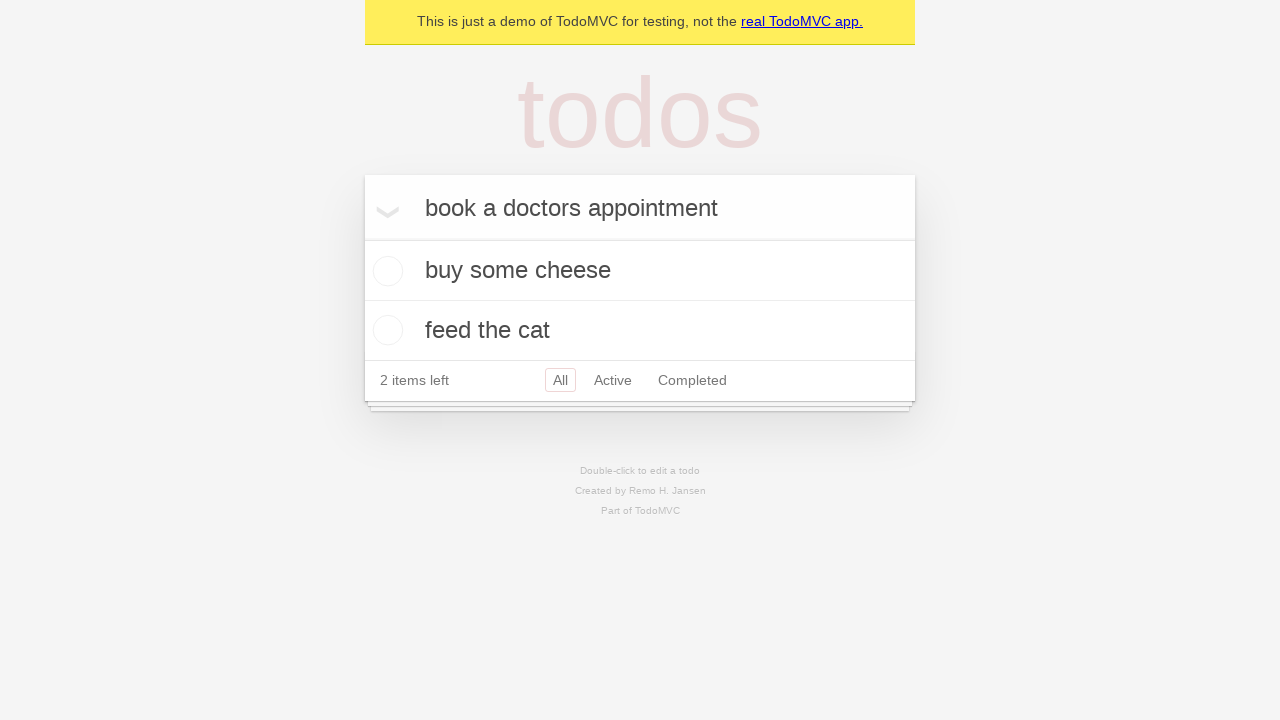

Pressed Enter to add 'book a doctors appointment' to the list on internal:attr=[placeholder="What needs to be done?"i]
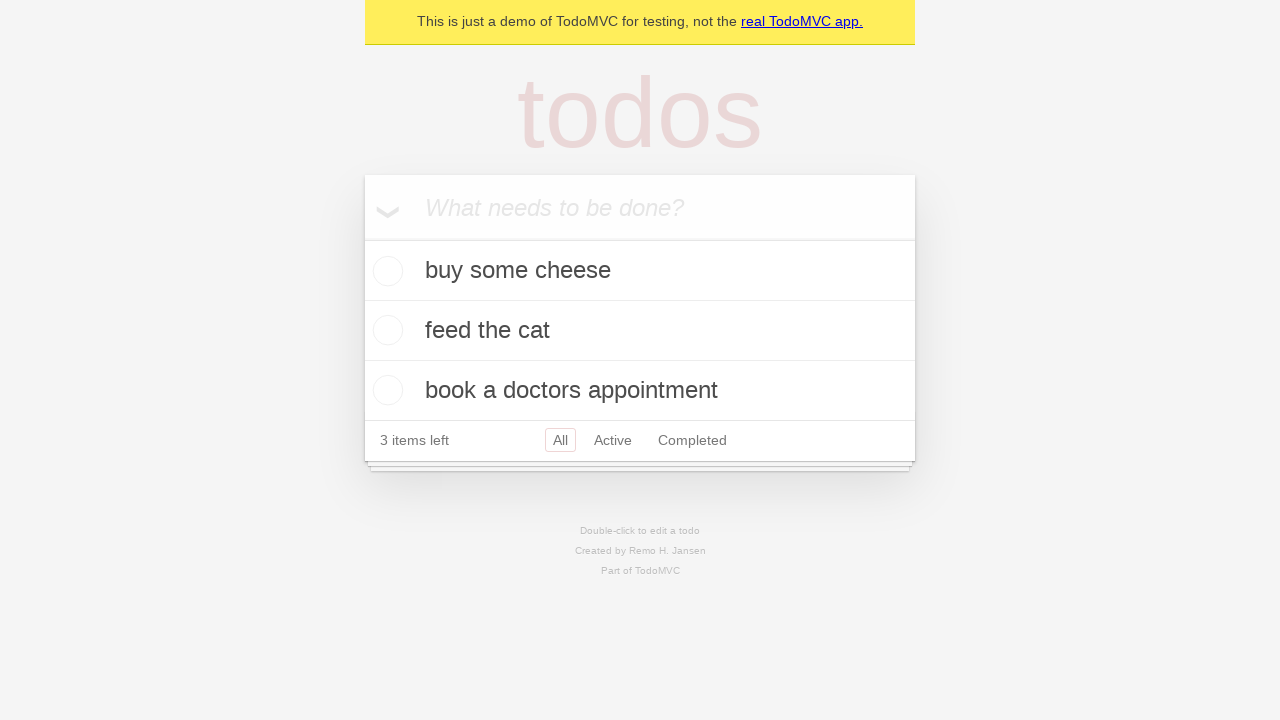

Verified that 3 items are displayed in the todo list
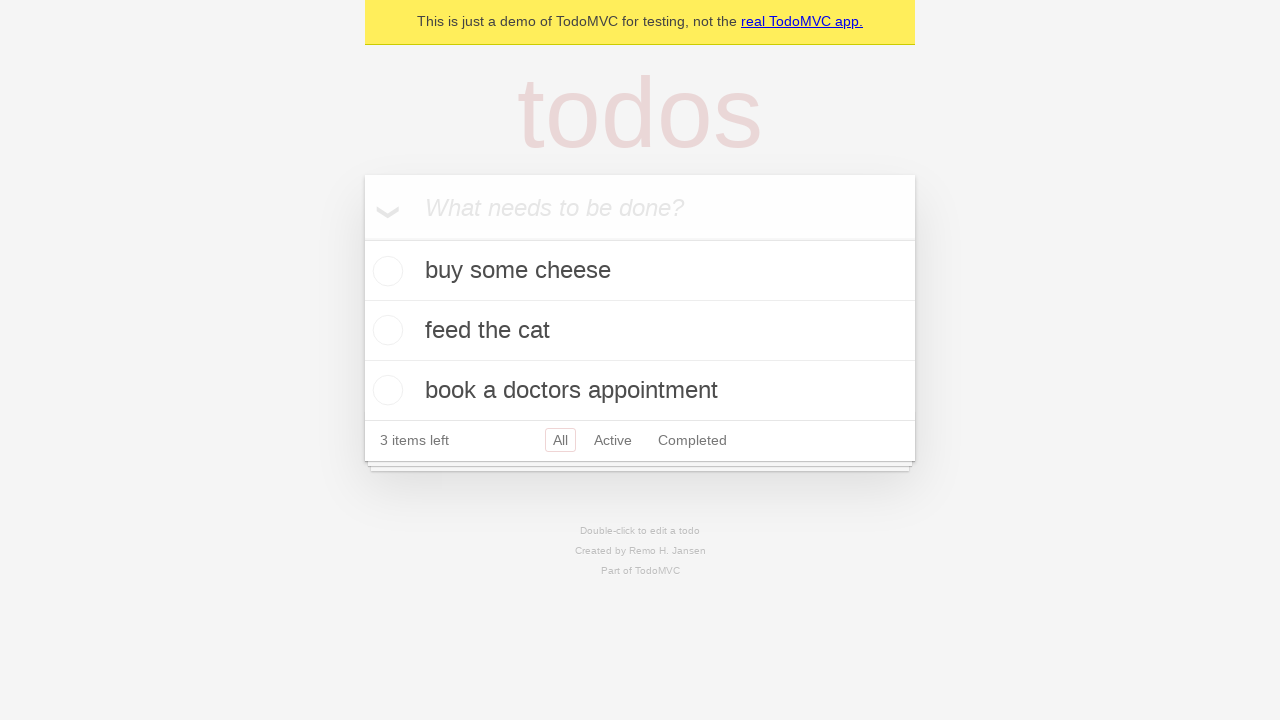

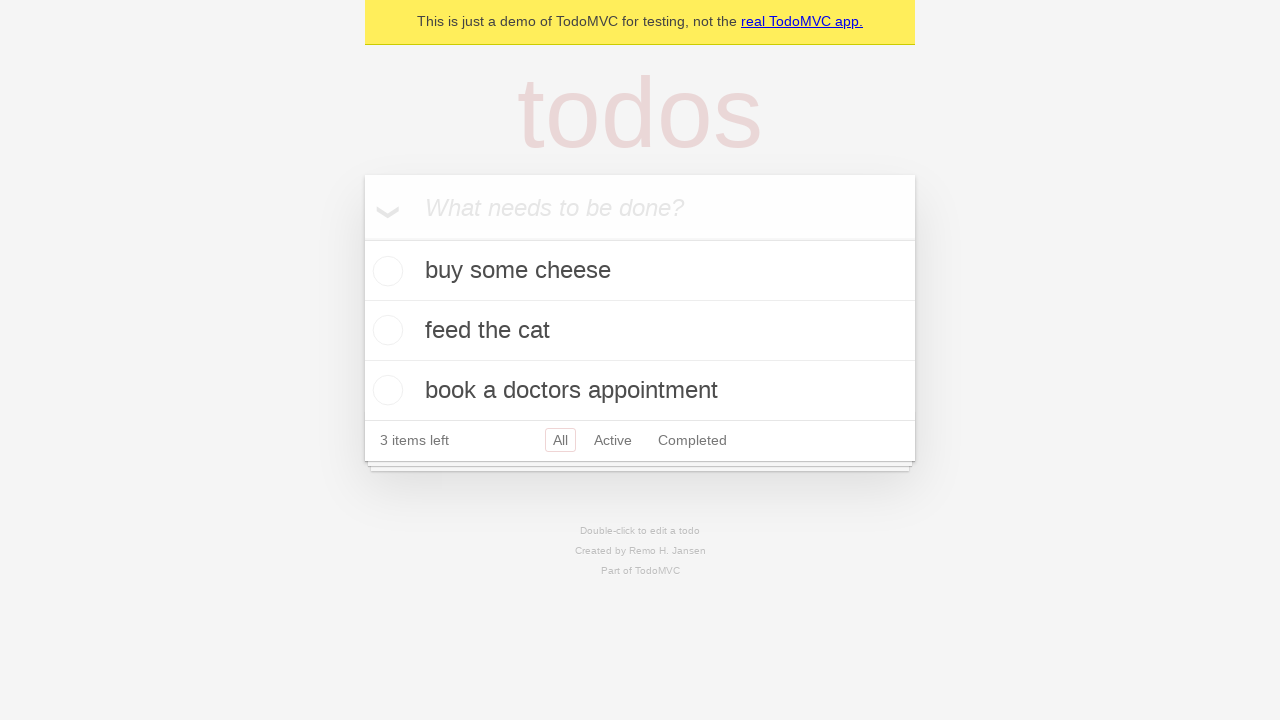